Tests hover functionality by hovering over an avatar image and verifying that additional user information caption becomes visible.

Starting URL: http://the-internet.herokuapp.com/hovers

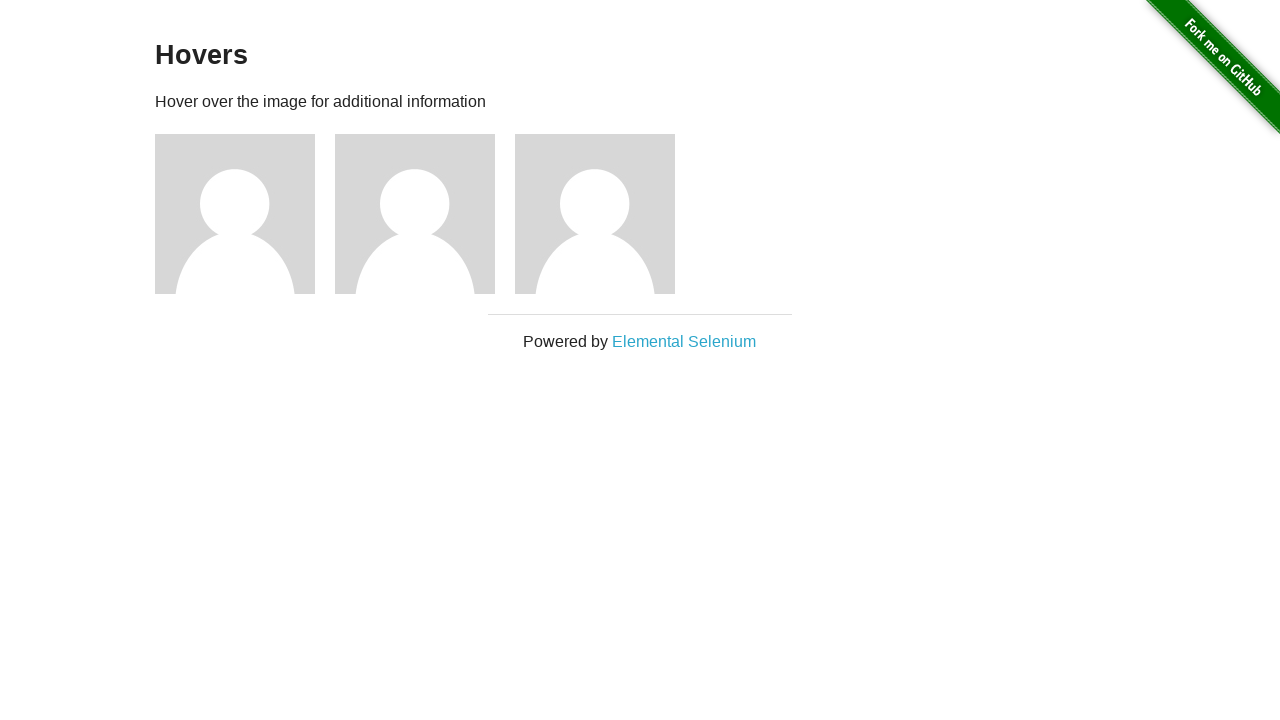

Located first avatar figure element
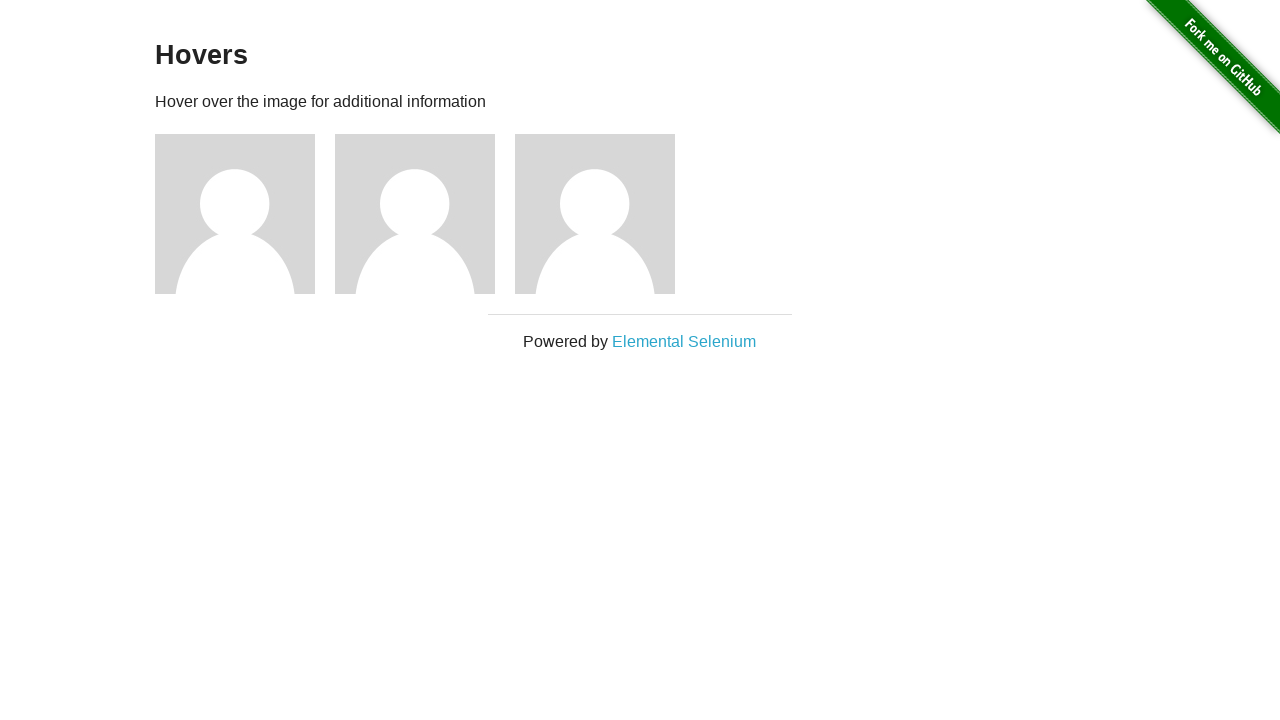

Hovered over avatar image to trigger caption display at (245, 214) on .figure >> nth=0
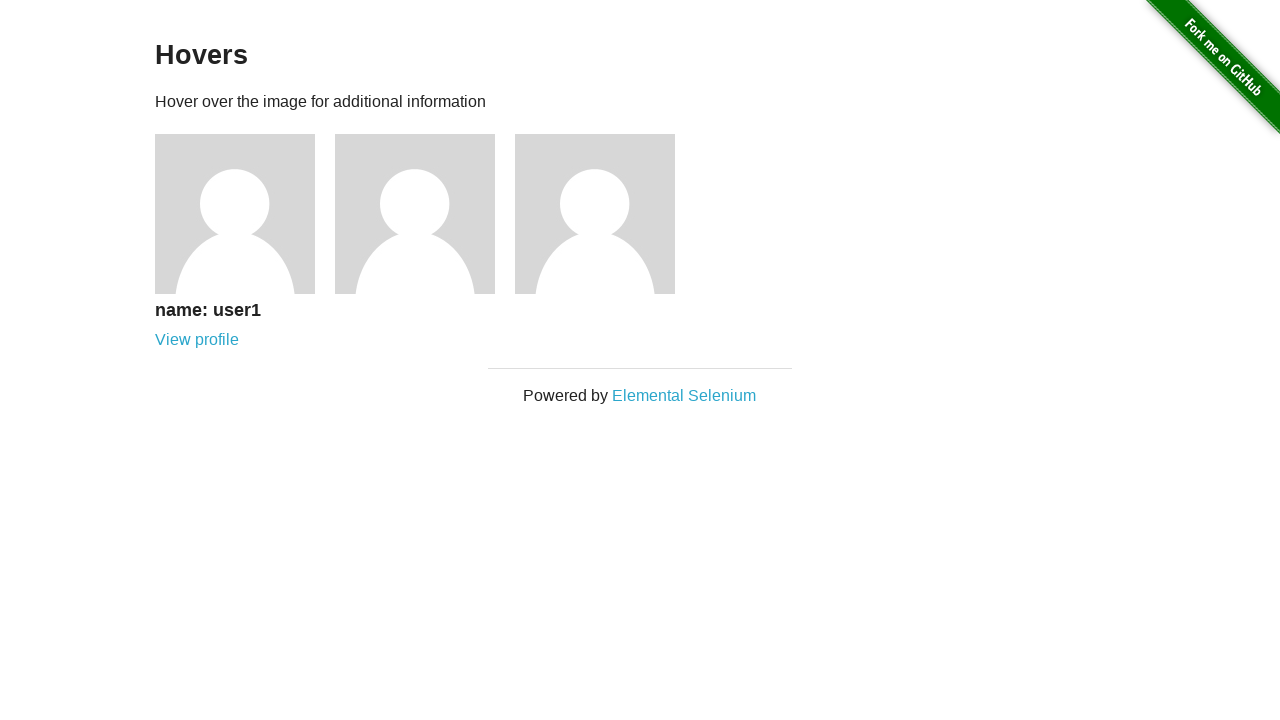

Located first avatar caption element
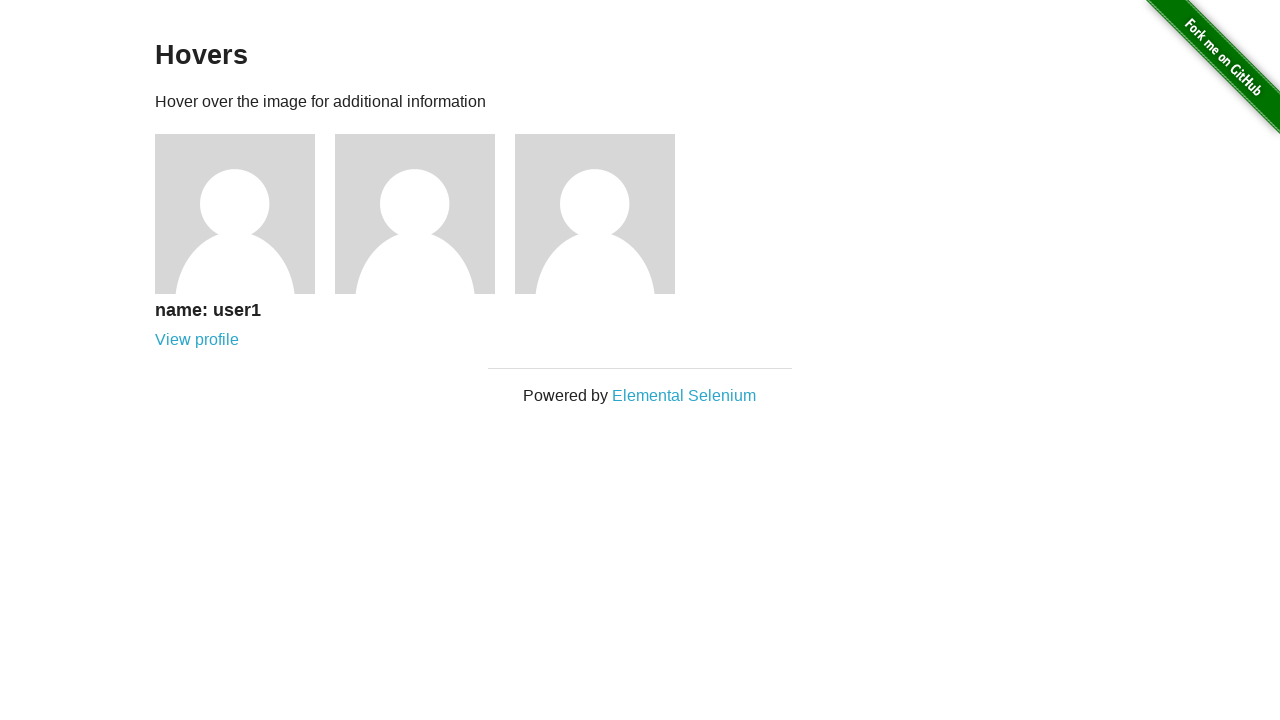

Waited for caption to become visible
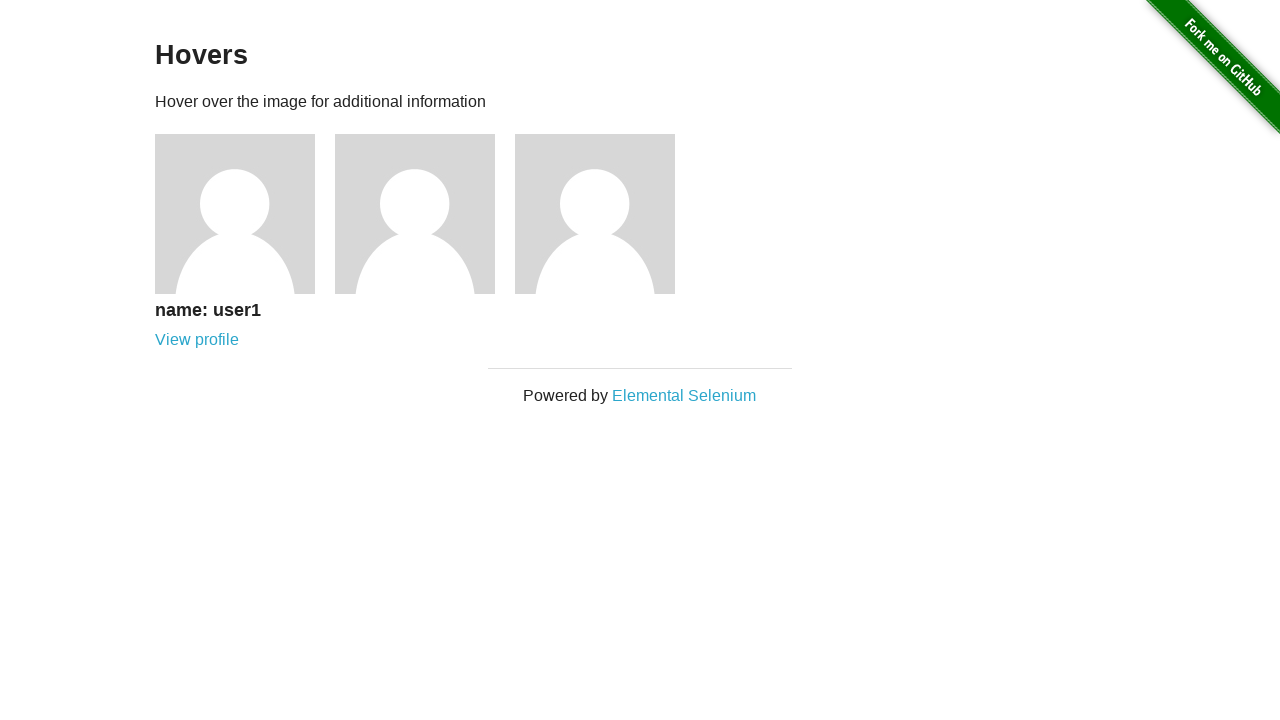

Verified user information caption is visible after hover
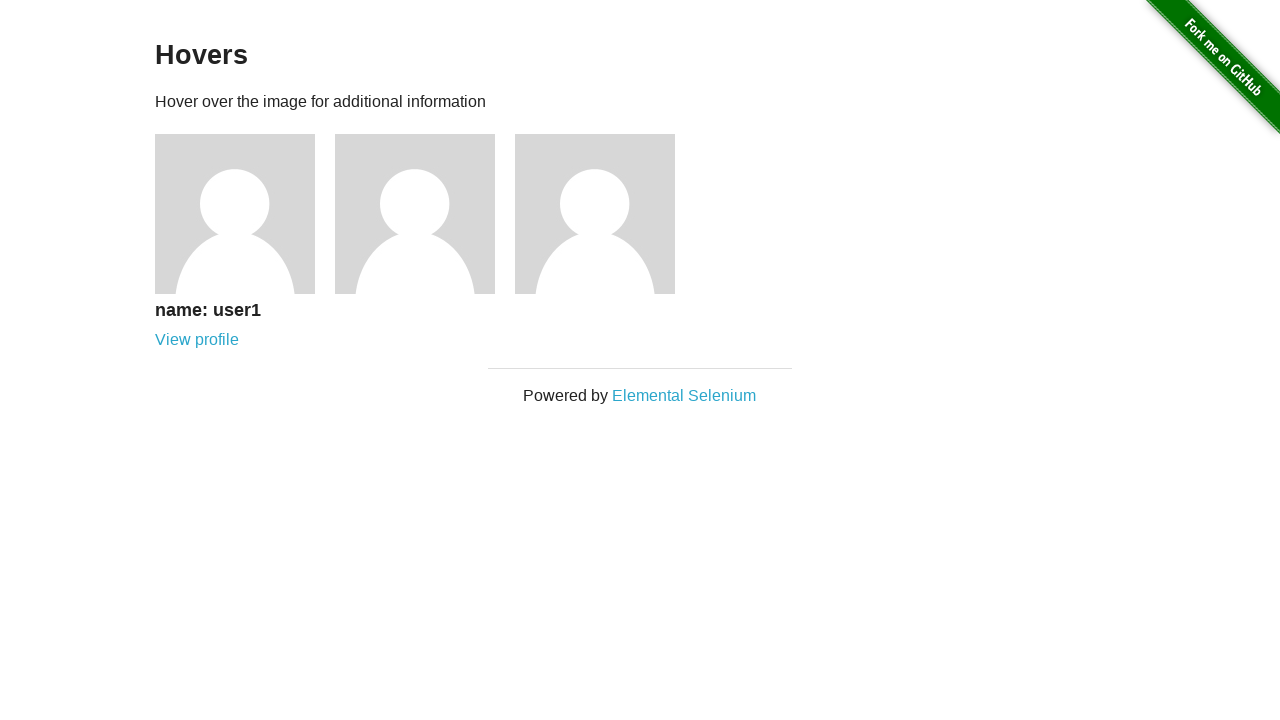

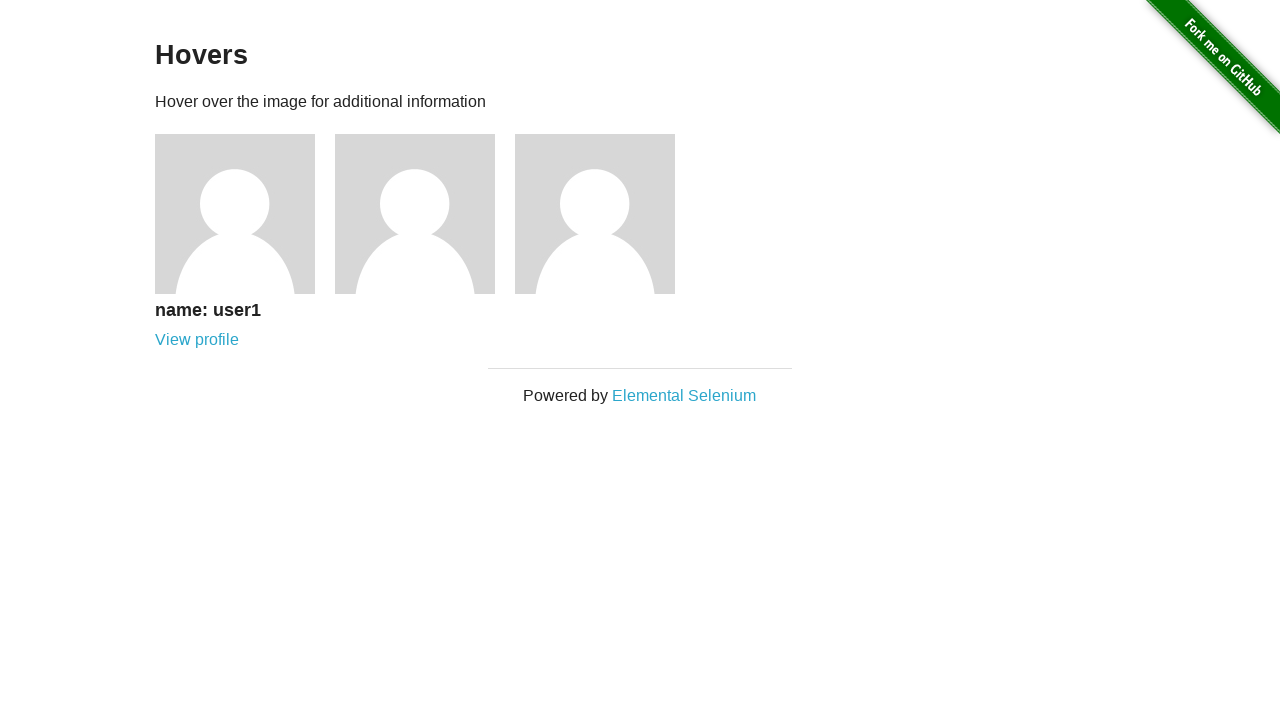